Opens the DemoQA homepage, clicks on the "Forms" card, and verifies that the "Practice Form" menu item is visible, then navigates back.

Starting URL: https://demoqa.com

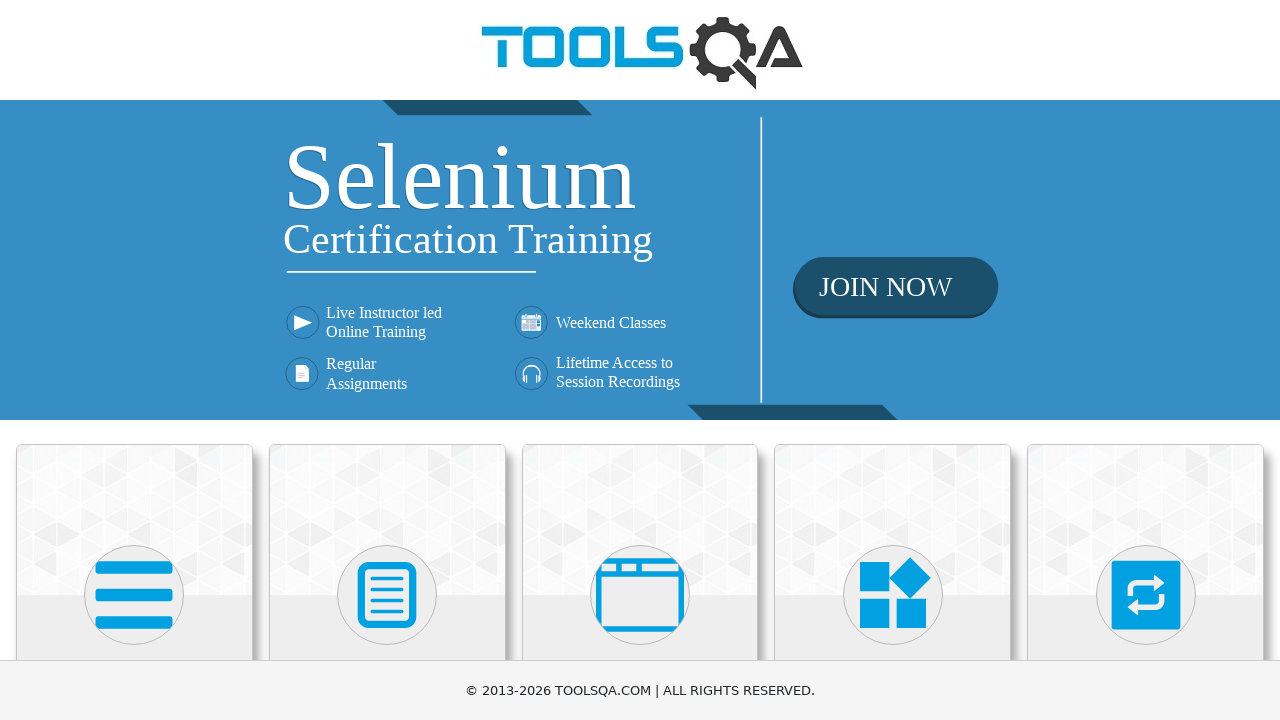

Clicked on the 'Forms' card at (387, 360) on .card-body:has-text('Forms')
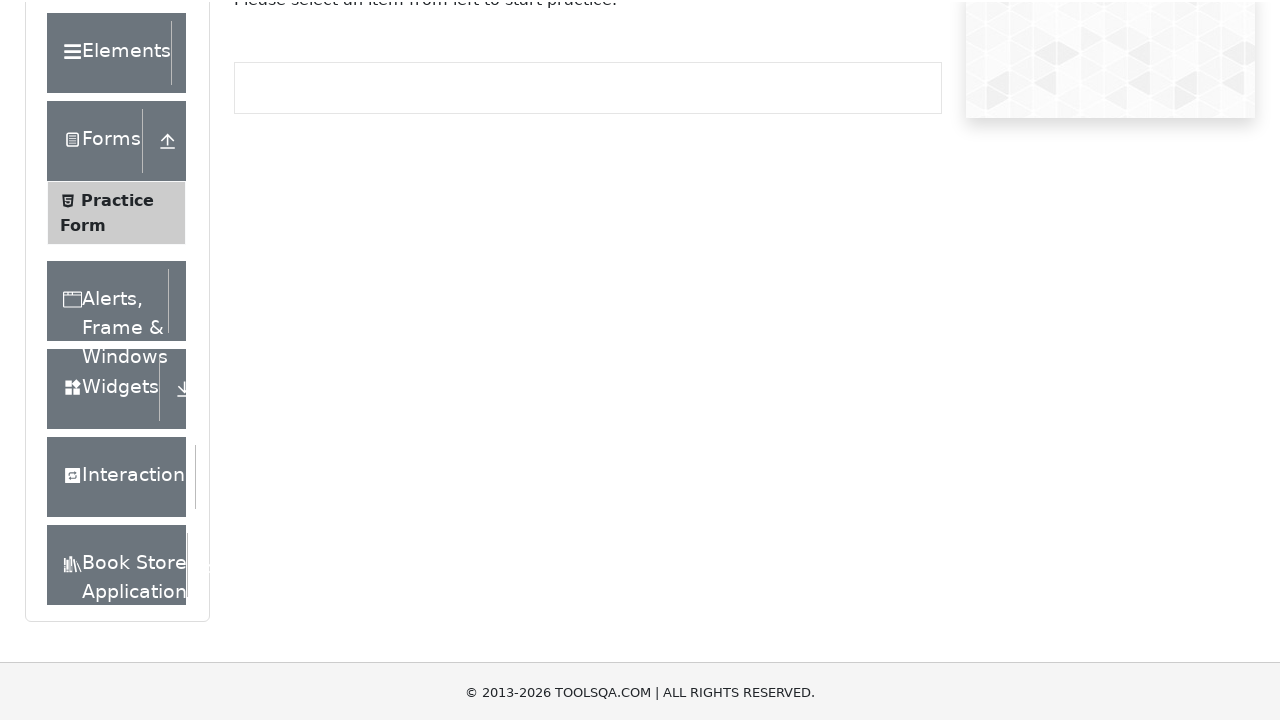

Verified 'Practice Form' menu item is visible
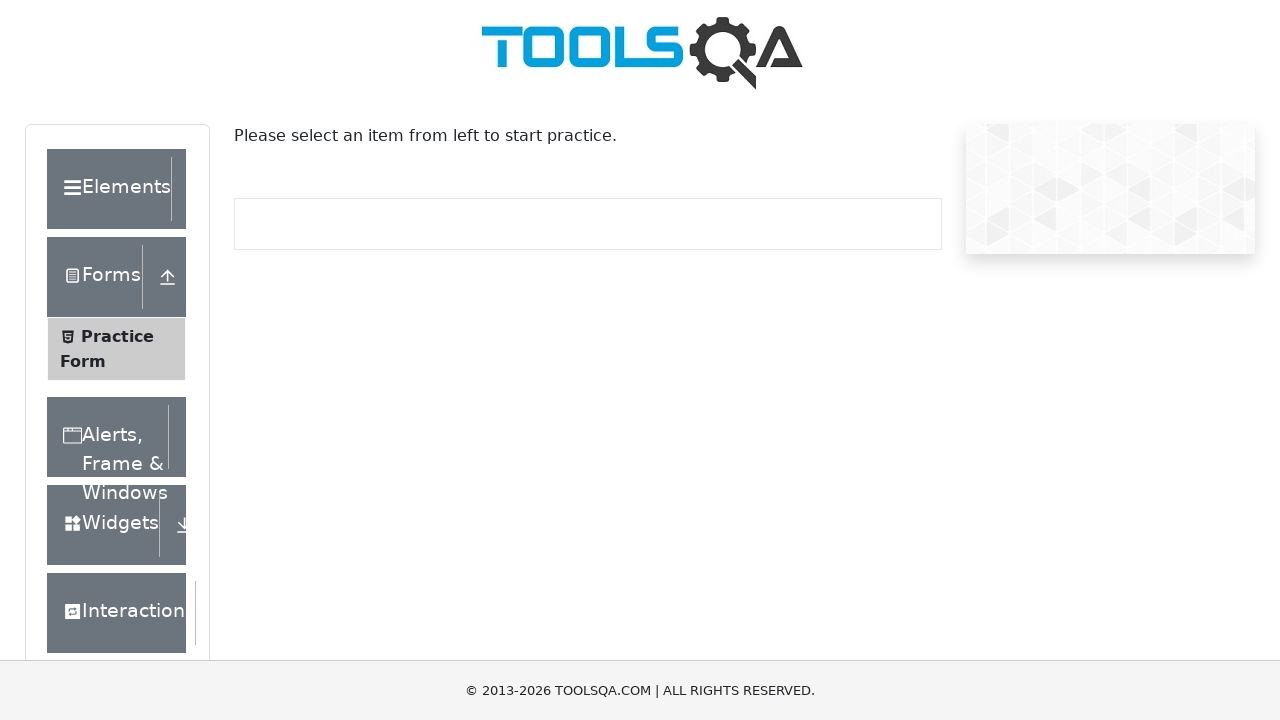

Navigated back to homepage
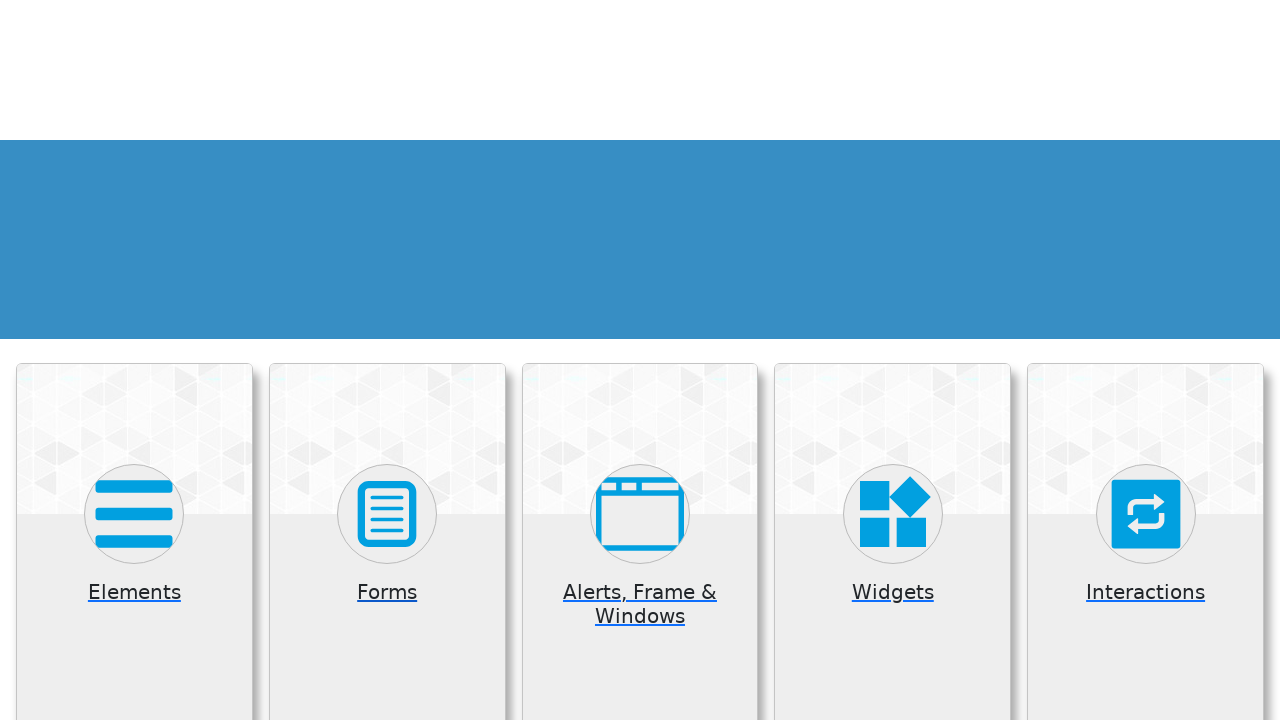

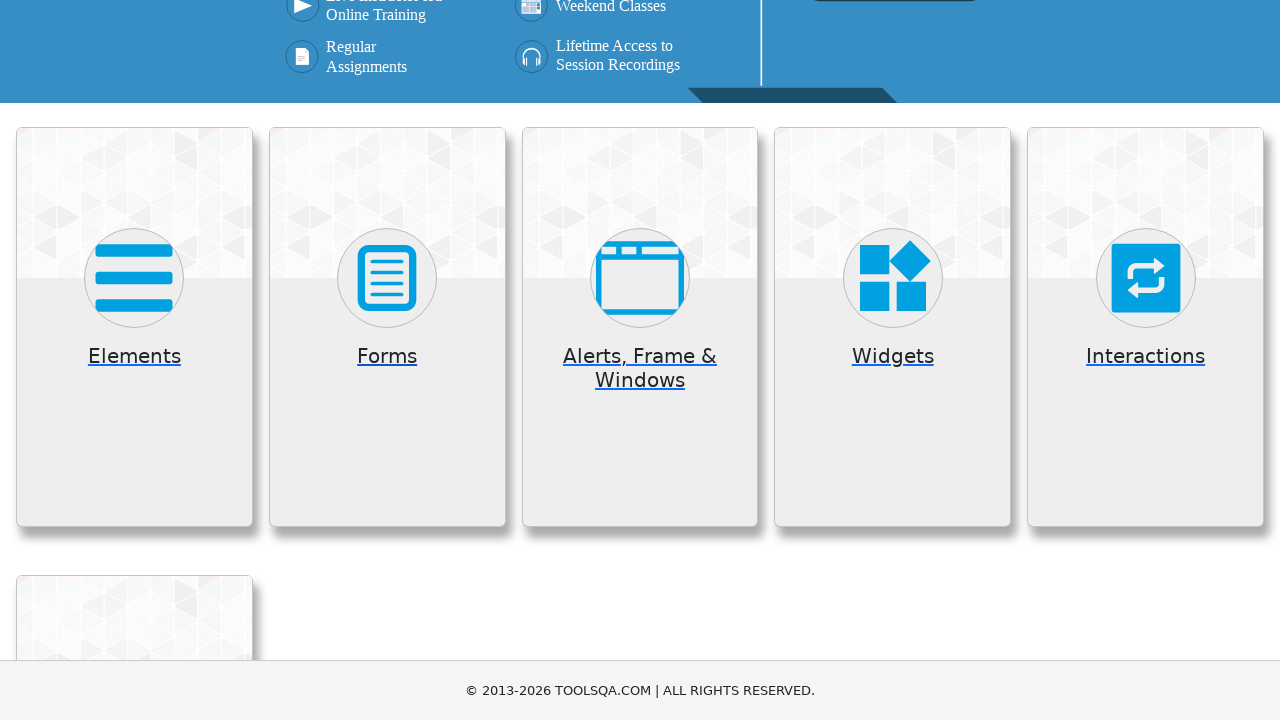